Tests successful registration by filling both first name and last name fields and verifying success message

Starting URL: https://qaregform.ccbp.tech/

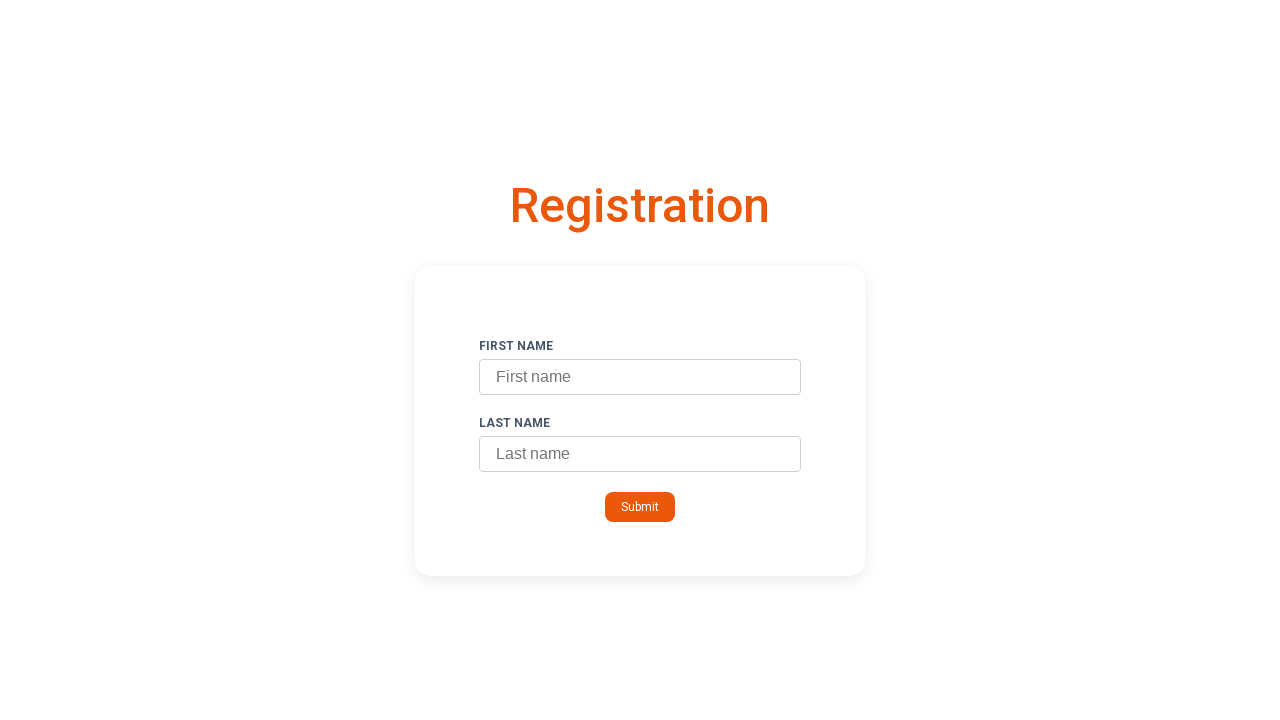

Filled first name field with 'John' on #firstName
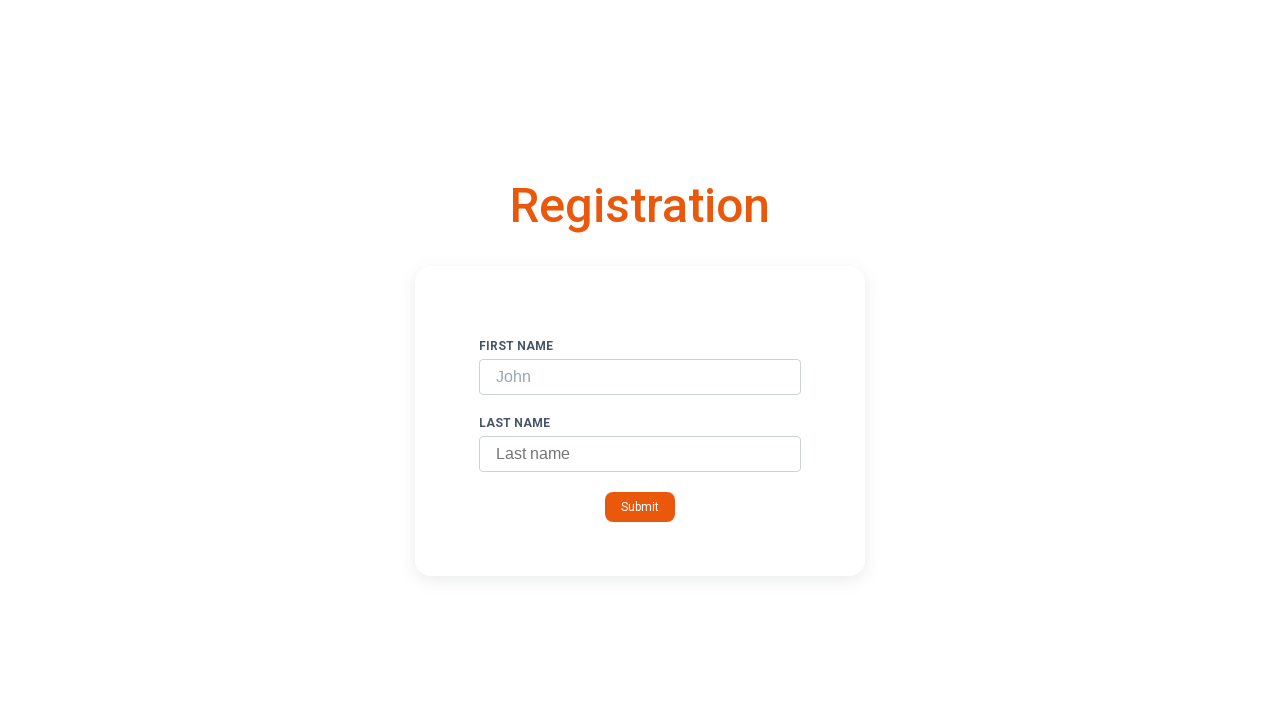

Filled last name field with 'Doe' on #lastName
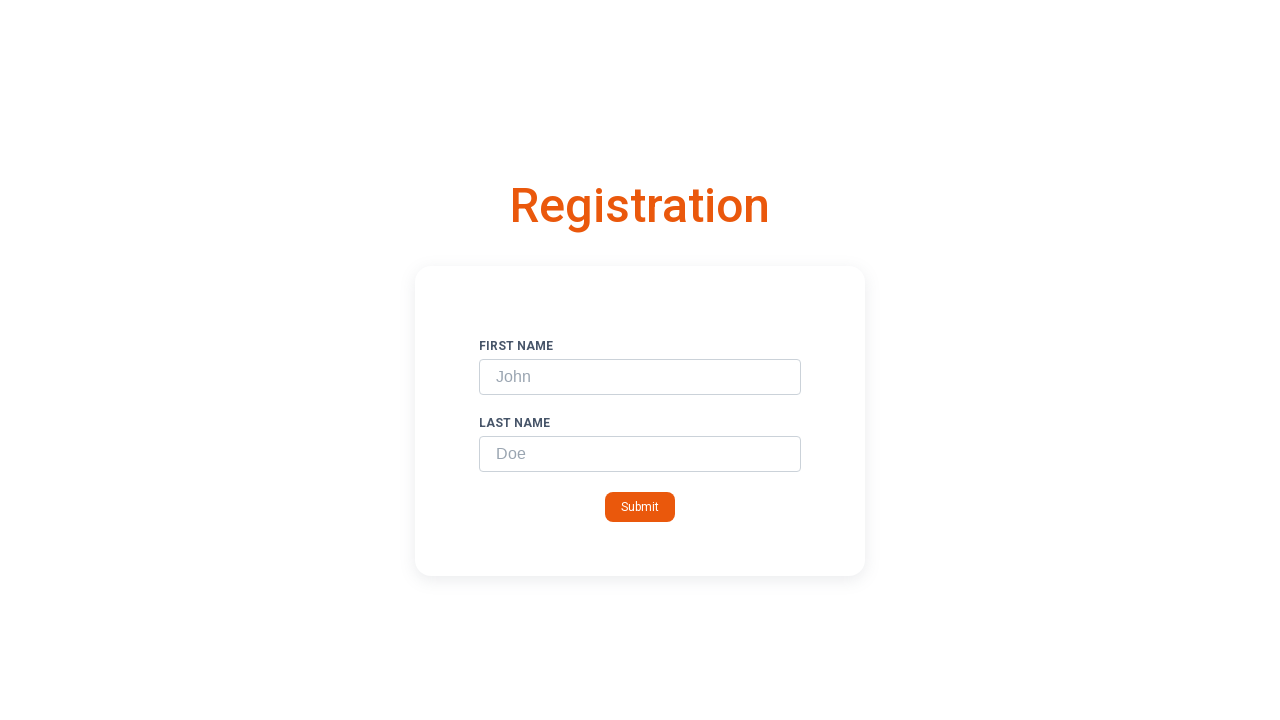

Clicked submit button to register at (640, 507) on .submit-button
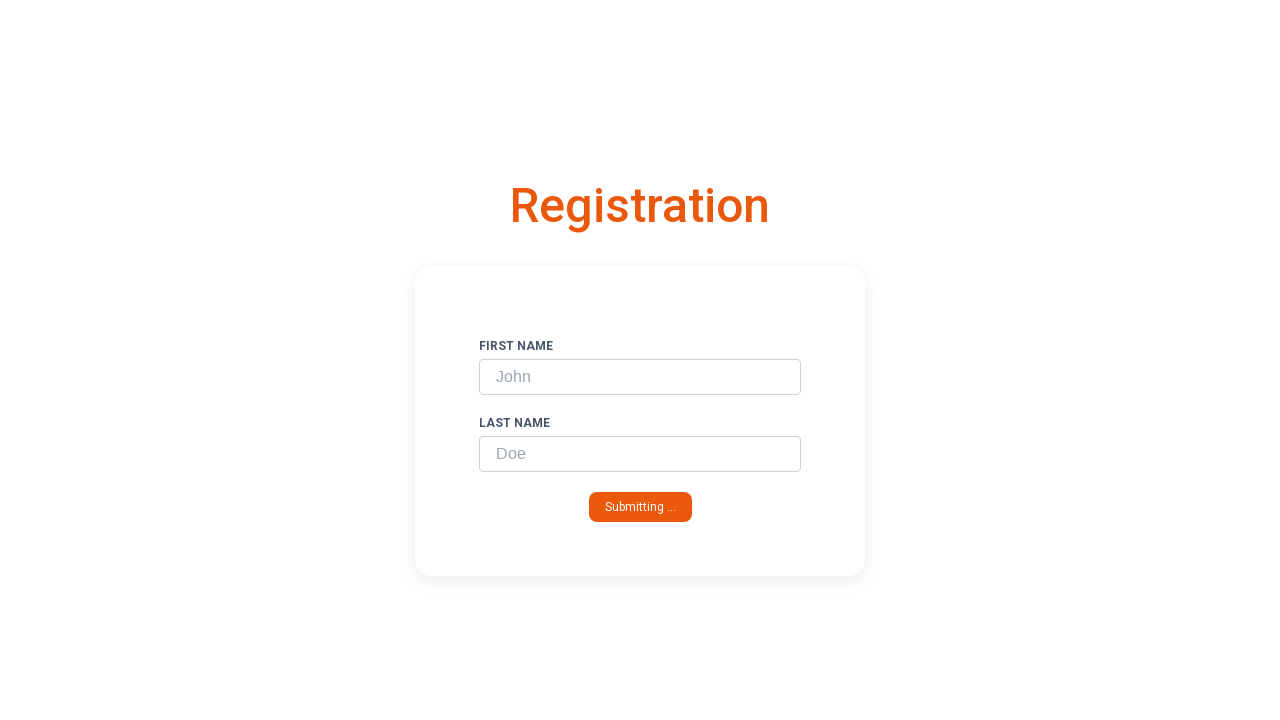

Success image appeared
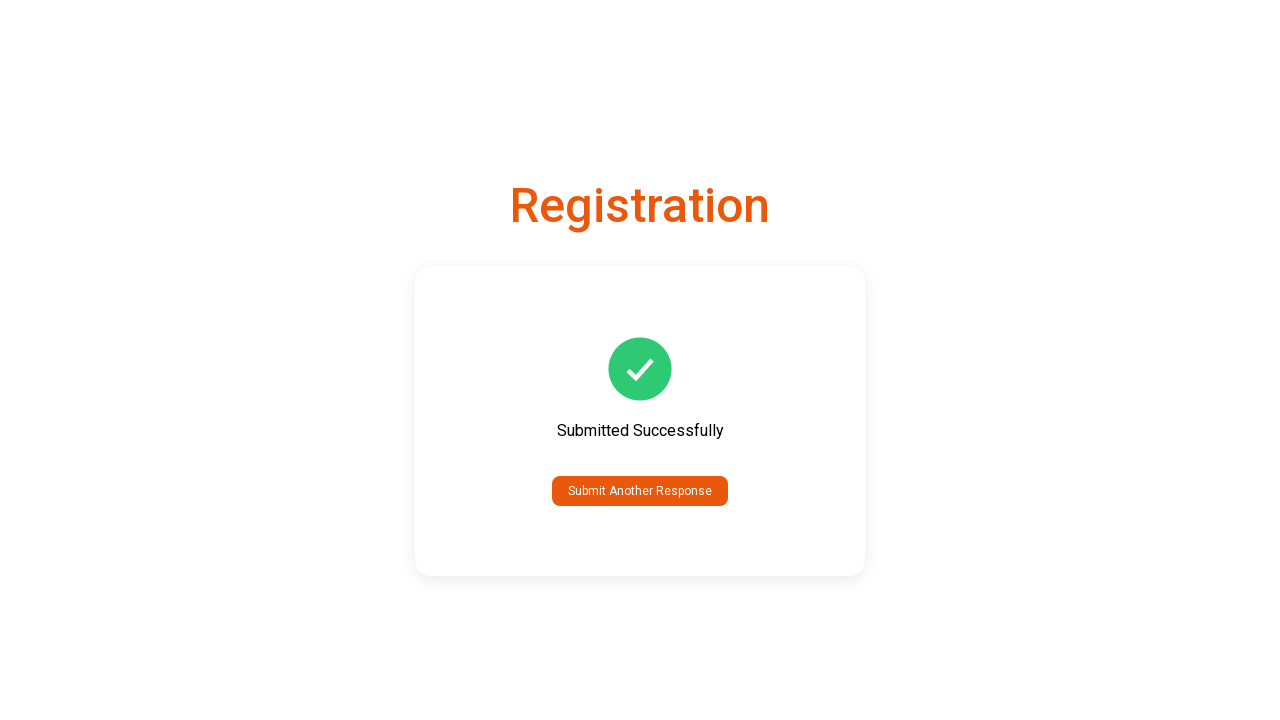

Success message paragraph loaded
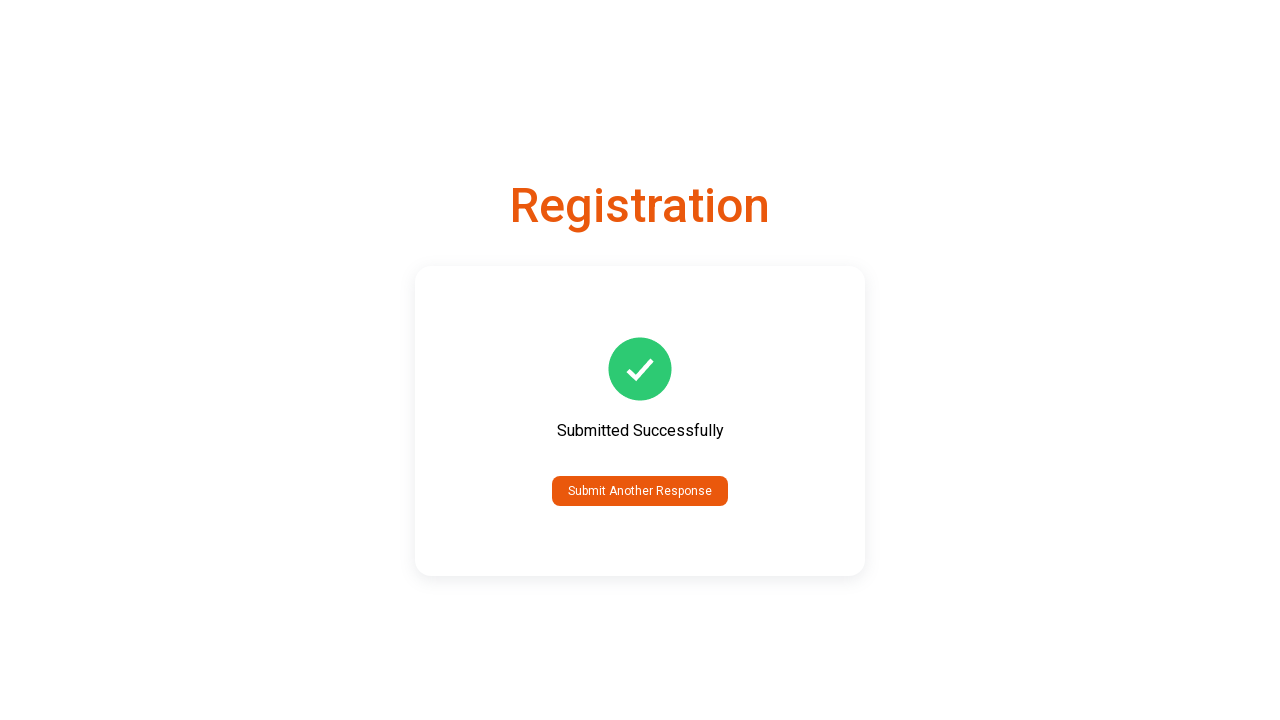

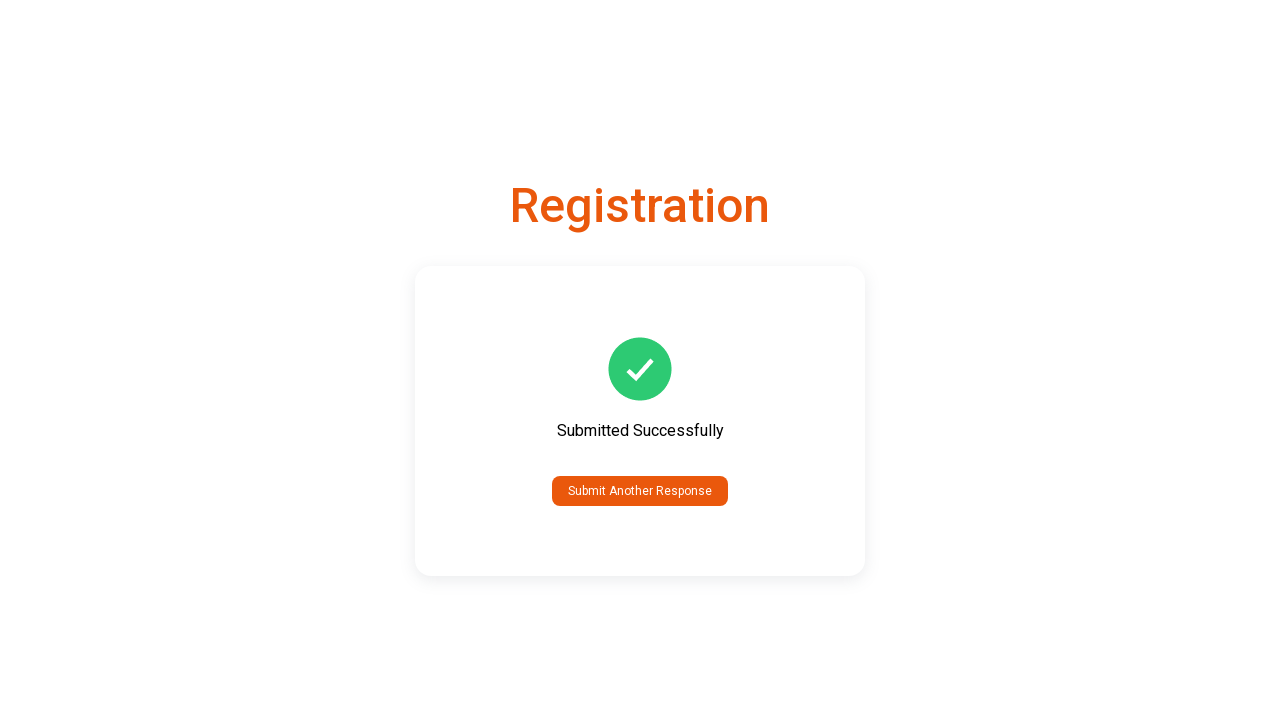